Tests radio button functionality by navigating to a practice page and selecting the "Hockey" radio button from the sports group

Starting URL: https://practice.cydeo.com/radio_buttons

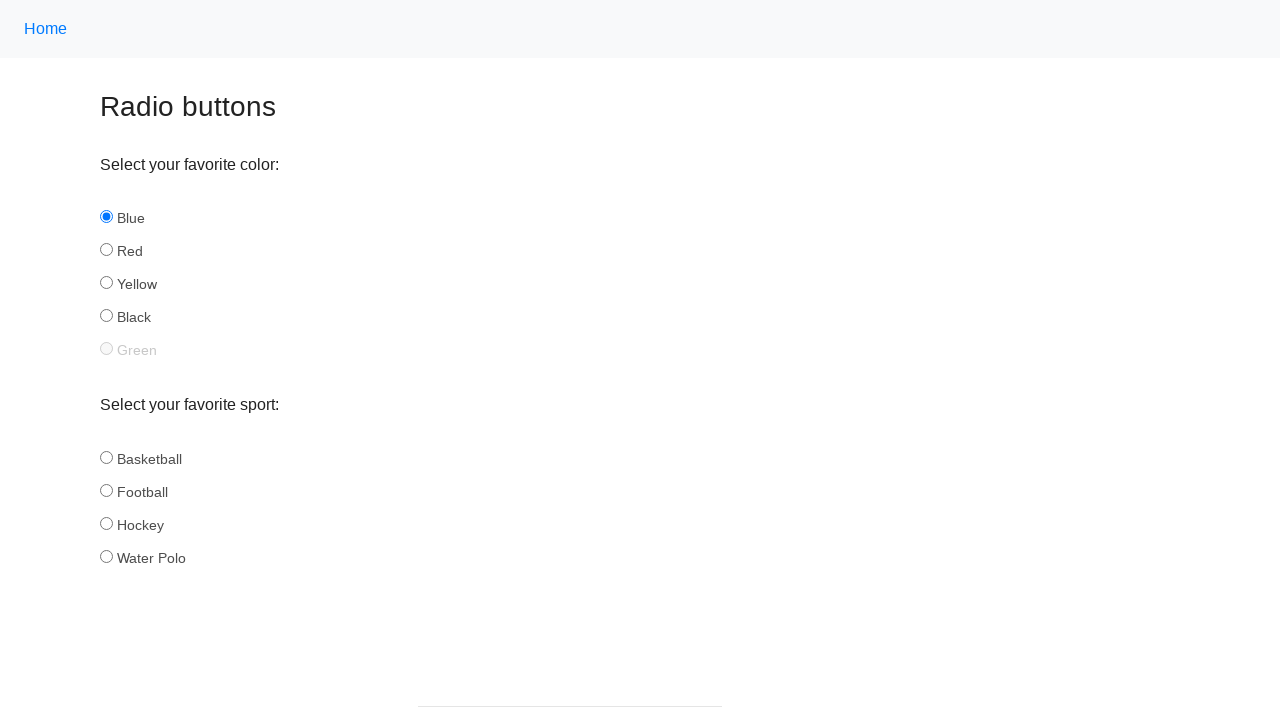

Navigated to radio buttons practice page
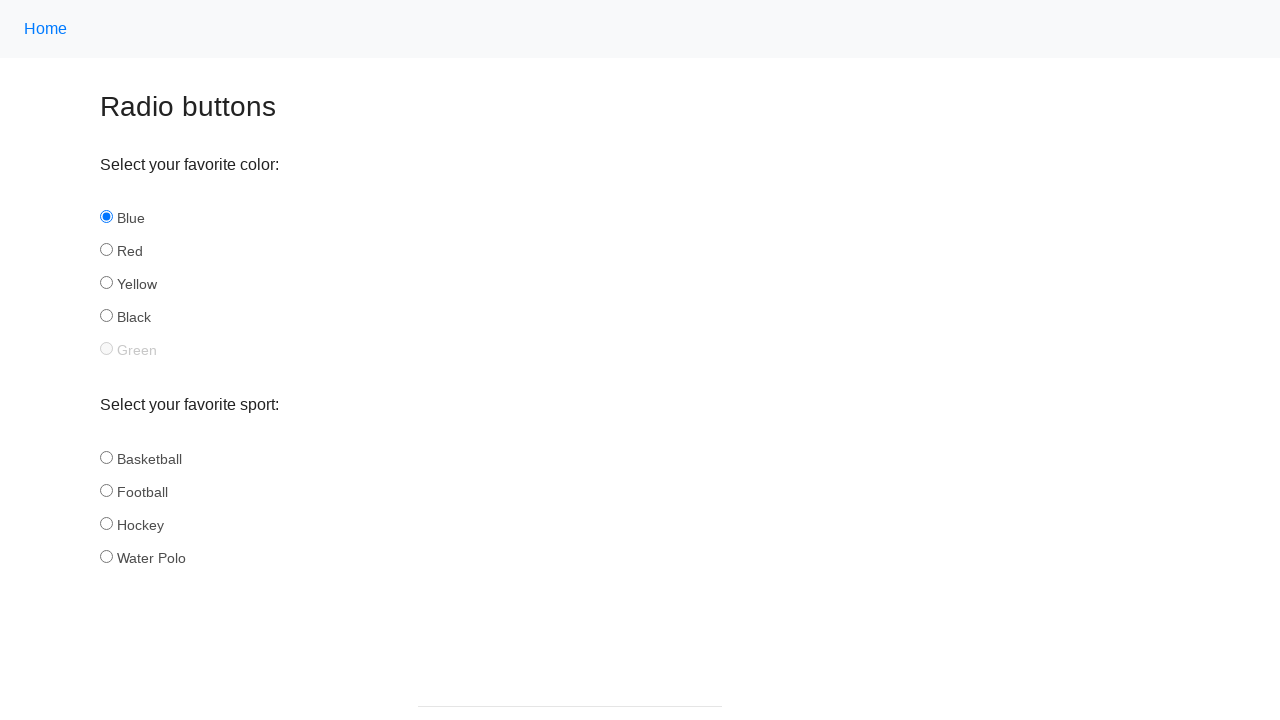

Clicked Hockey radio button at (106, 523) on input#hockey
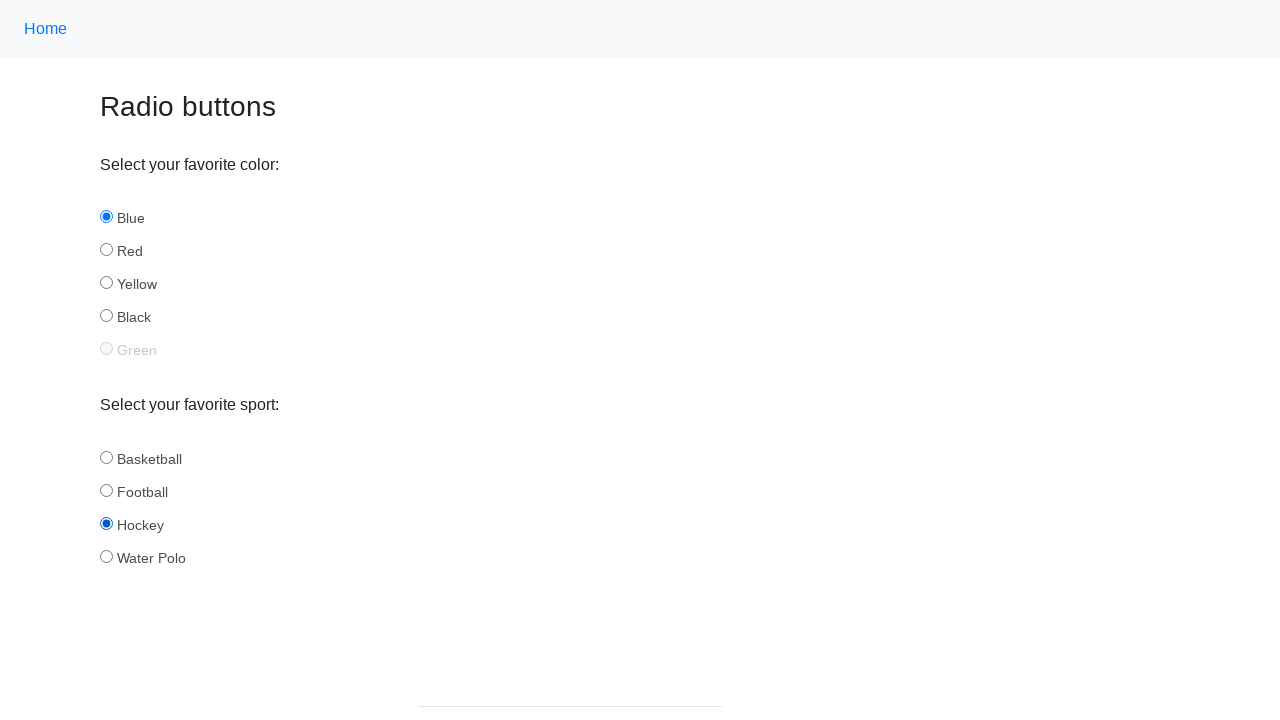

Verified Hockey radio button is selected
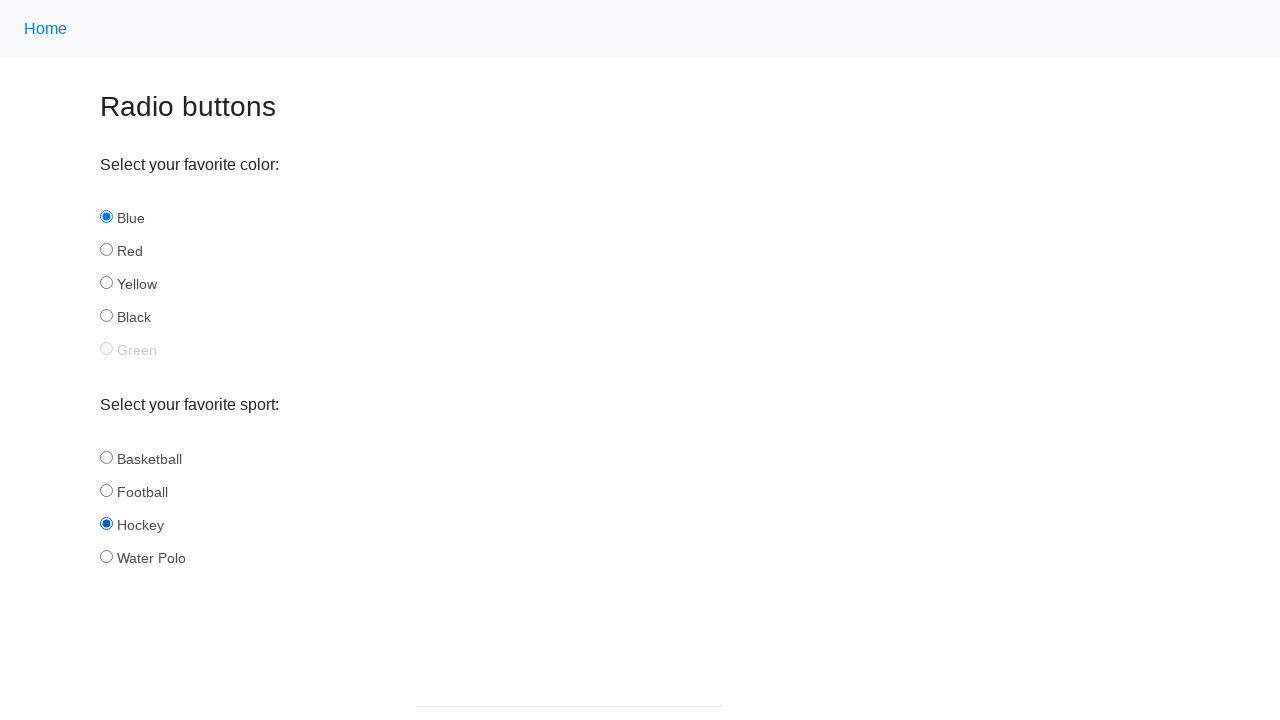

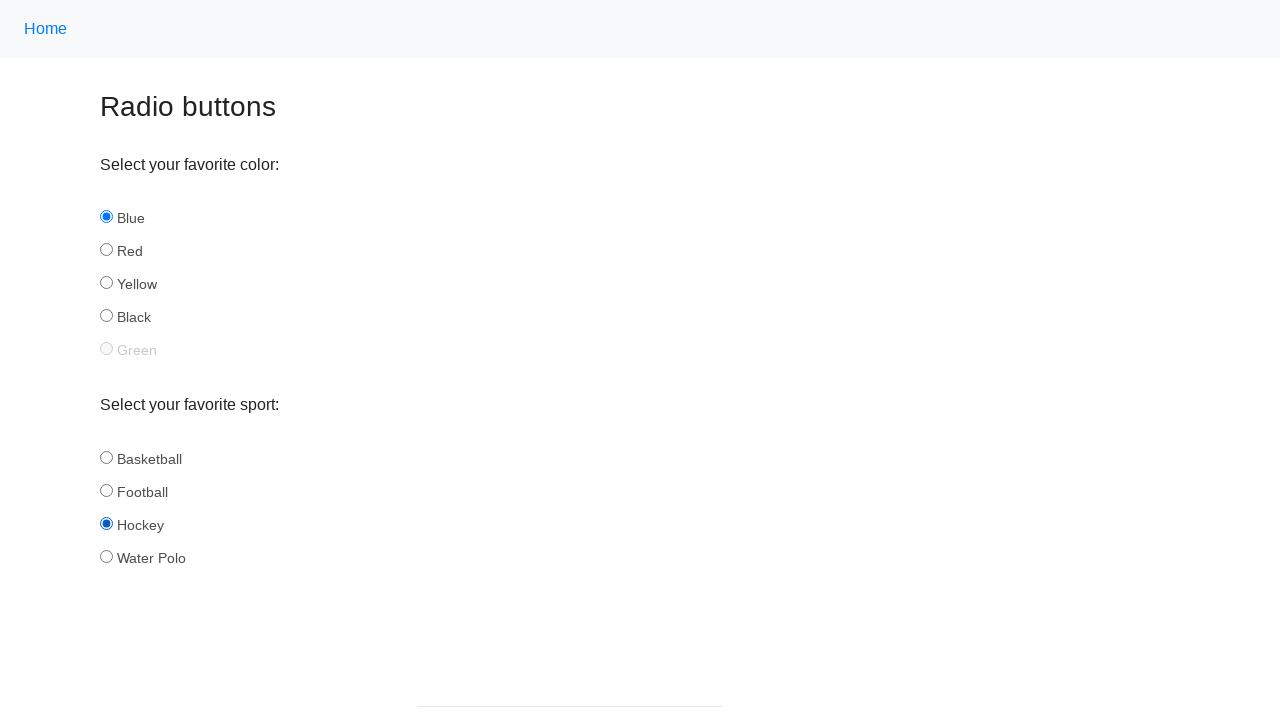